Tests browser window/tab handling by opening a new tab via button click and switching between windows

Starting URL: https://demoqa.com/browser-windows

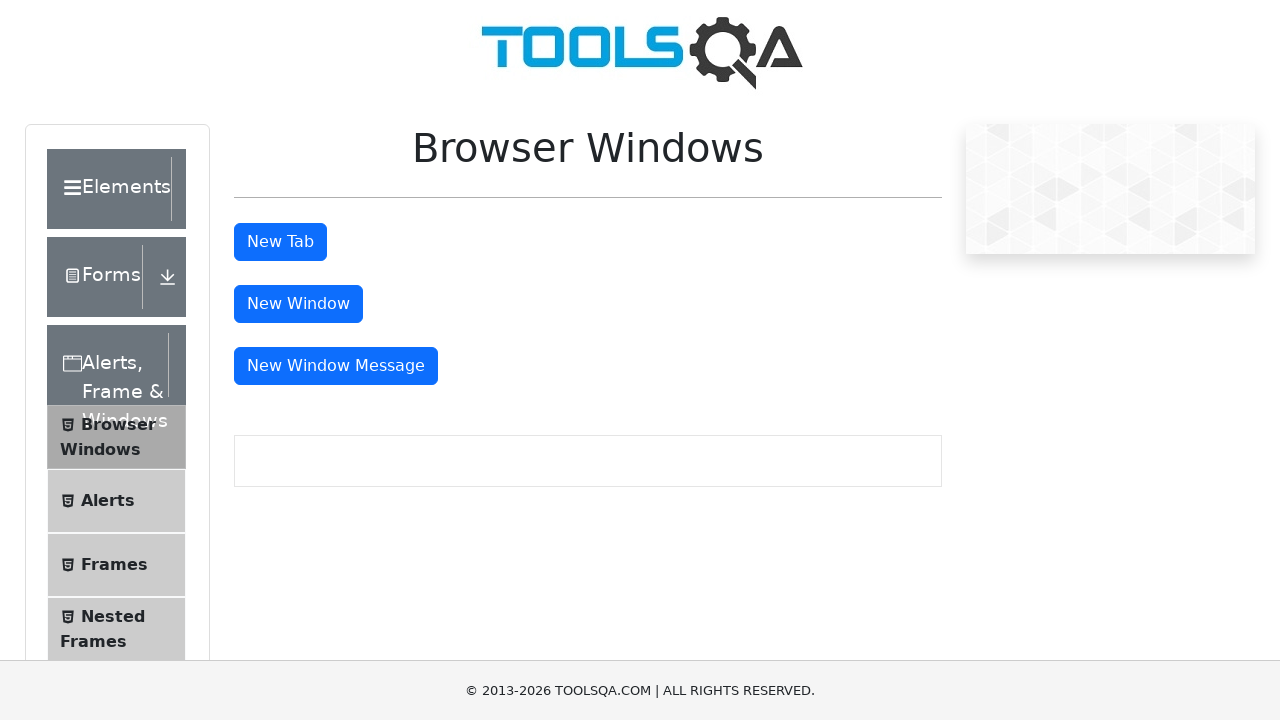

Clicked button to open new tab at (280, 242) on #tabButton
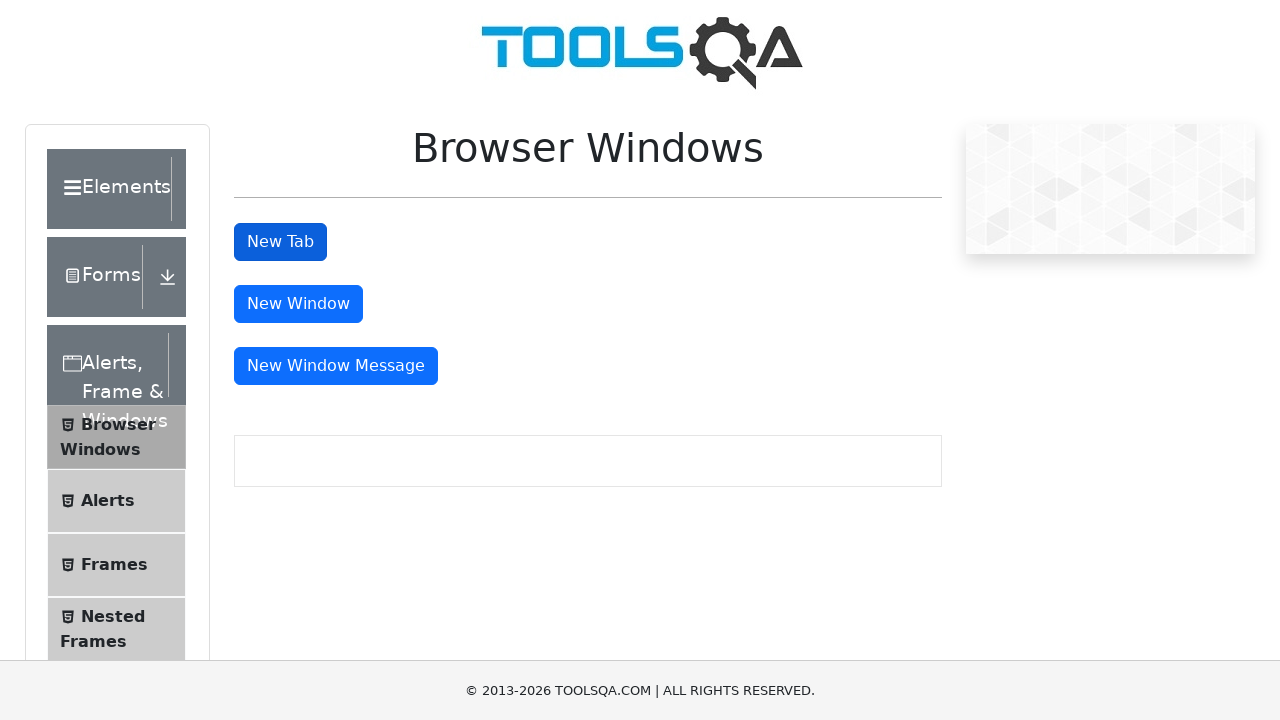

Retrieved all browser pages/contexts
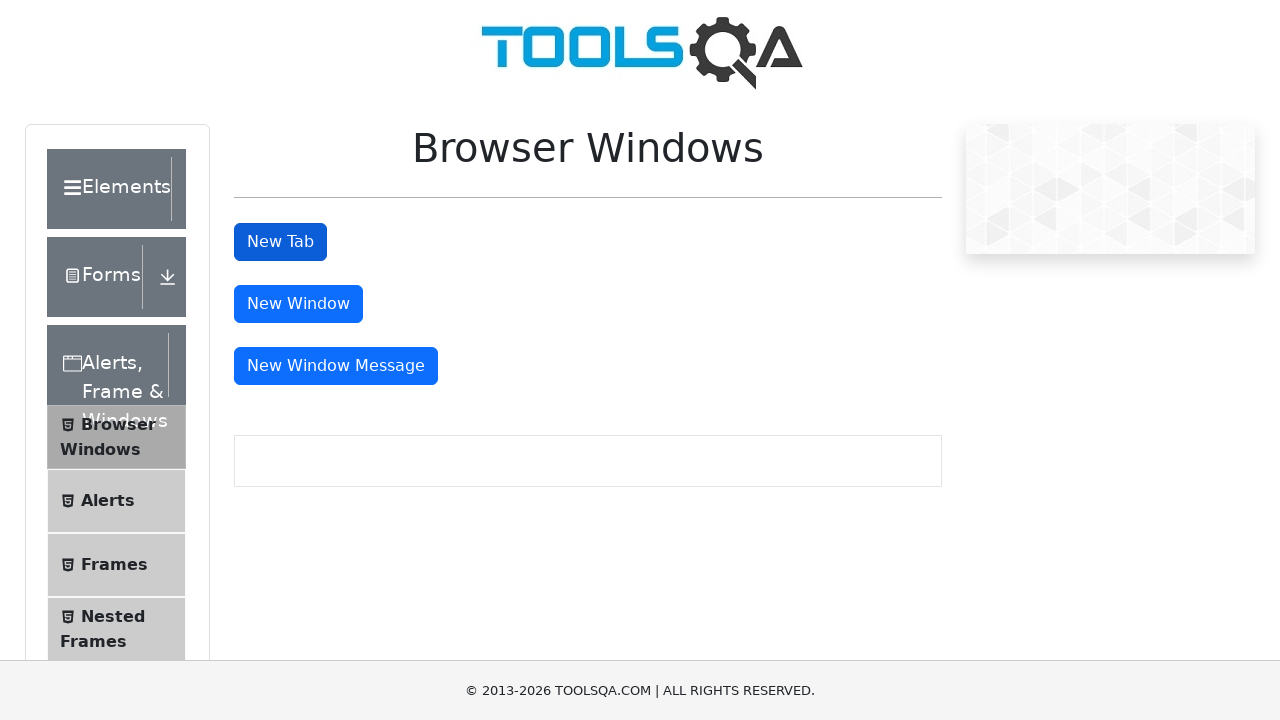

Identified new tab as the last opened page
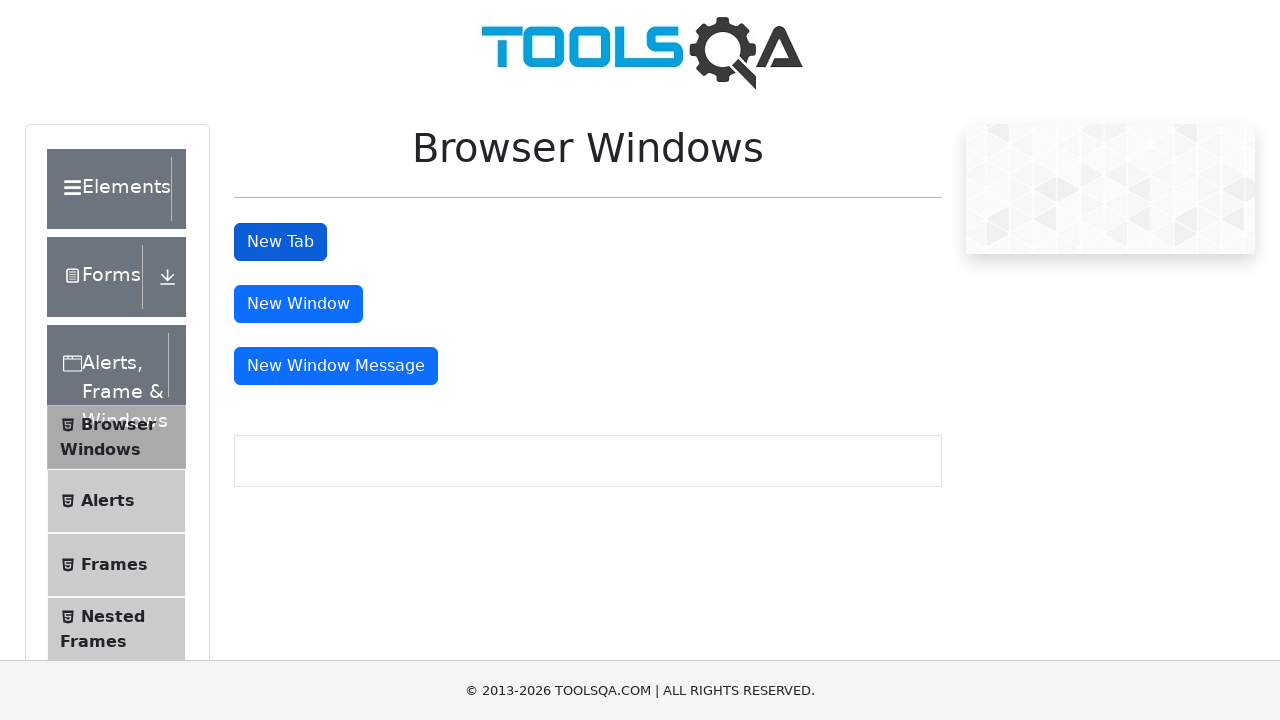

Waited for new tab to fully load
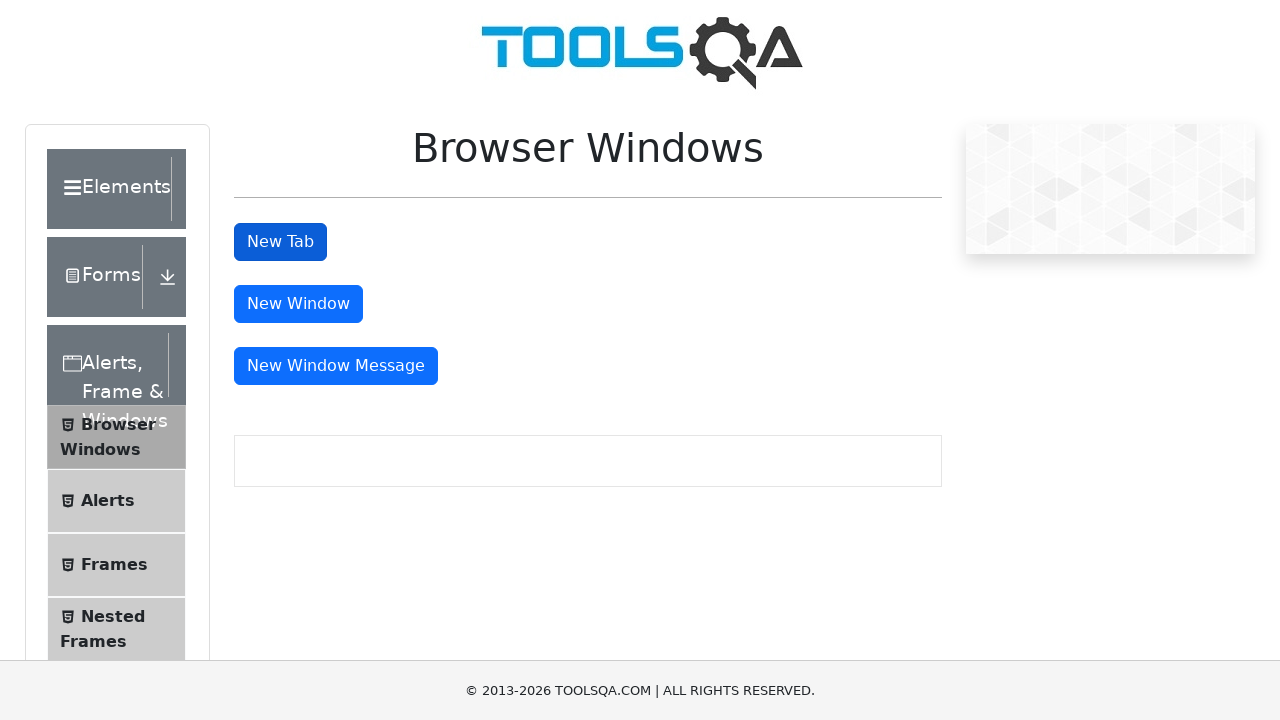

Switched back to original tab
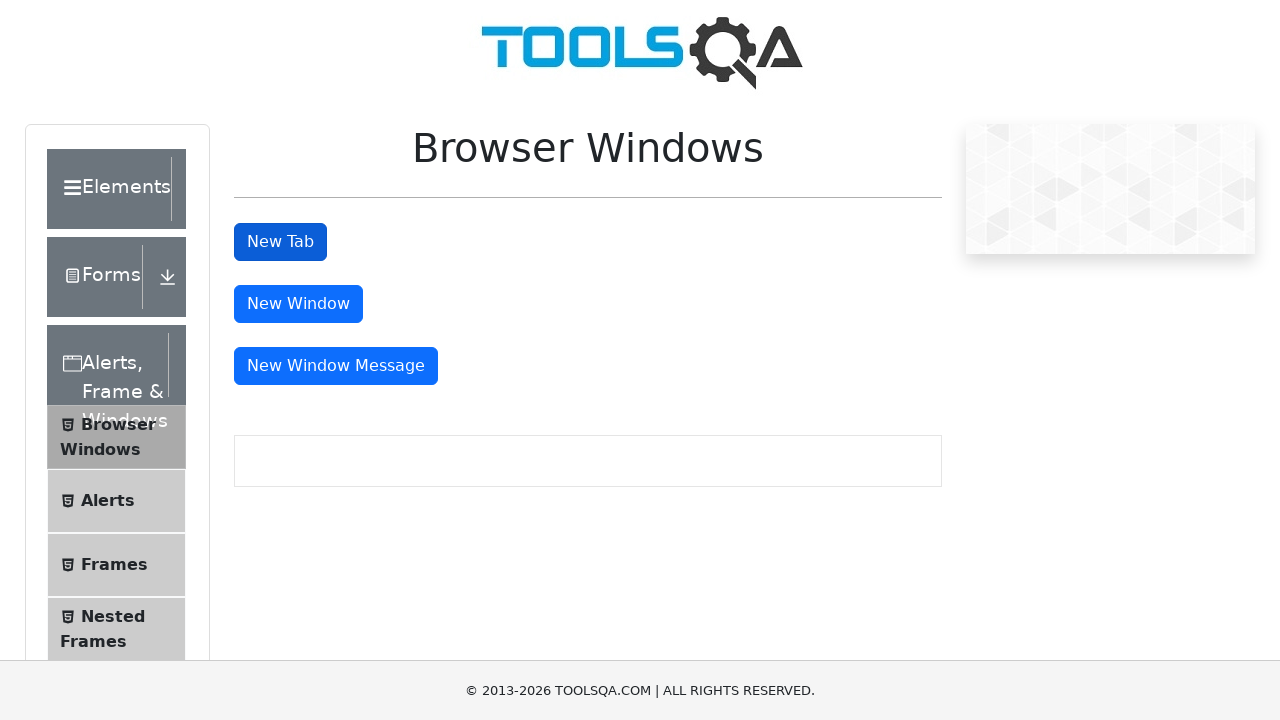

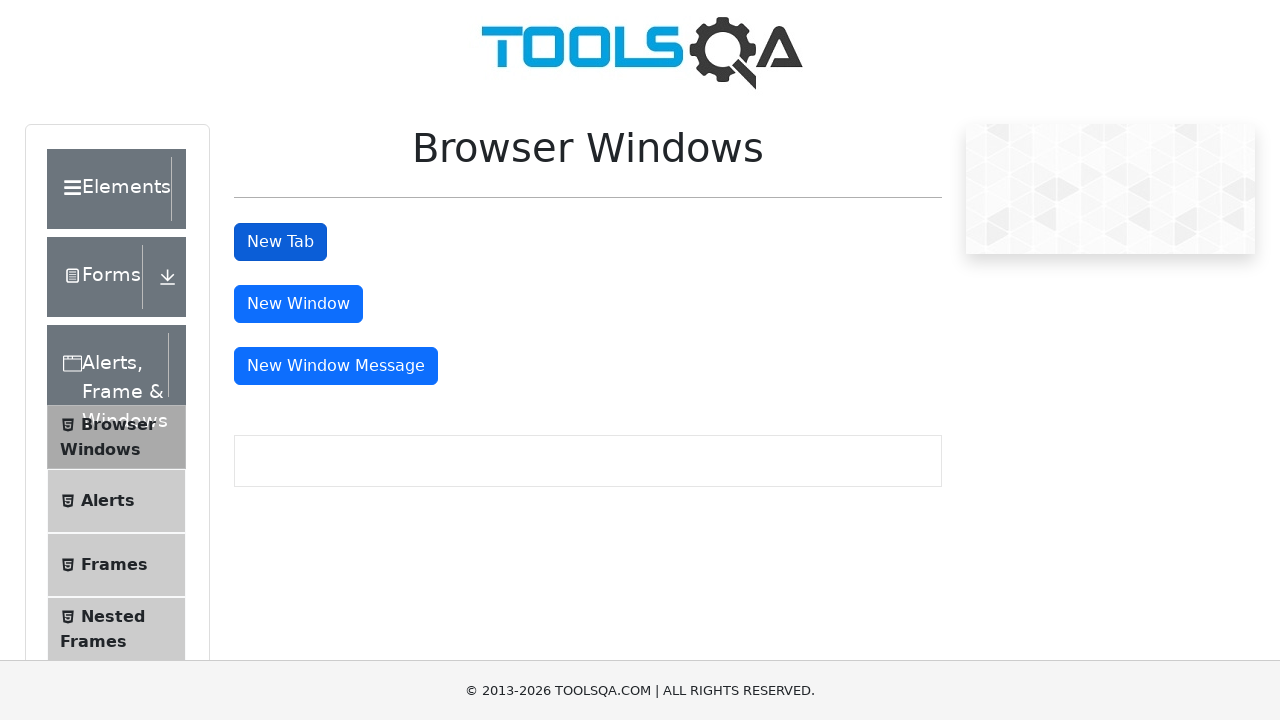